Tests adding todo items to the list by filling the input and pressing Enter, then verifying the items appear in the list.

Starting URL: https://demo.playwright.dev/todomvc

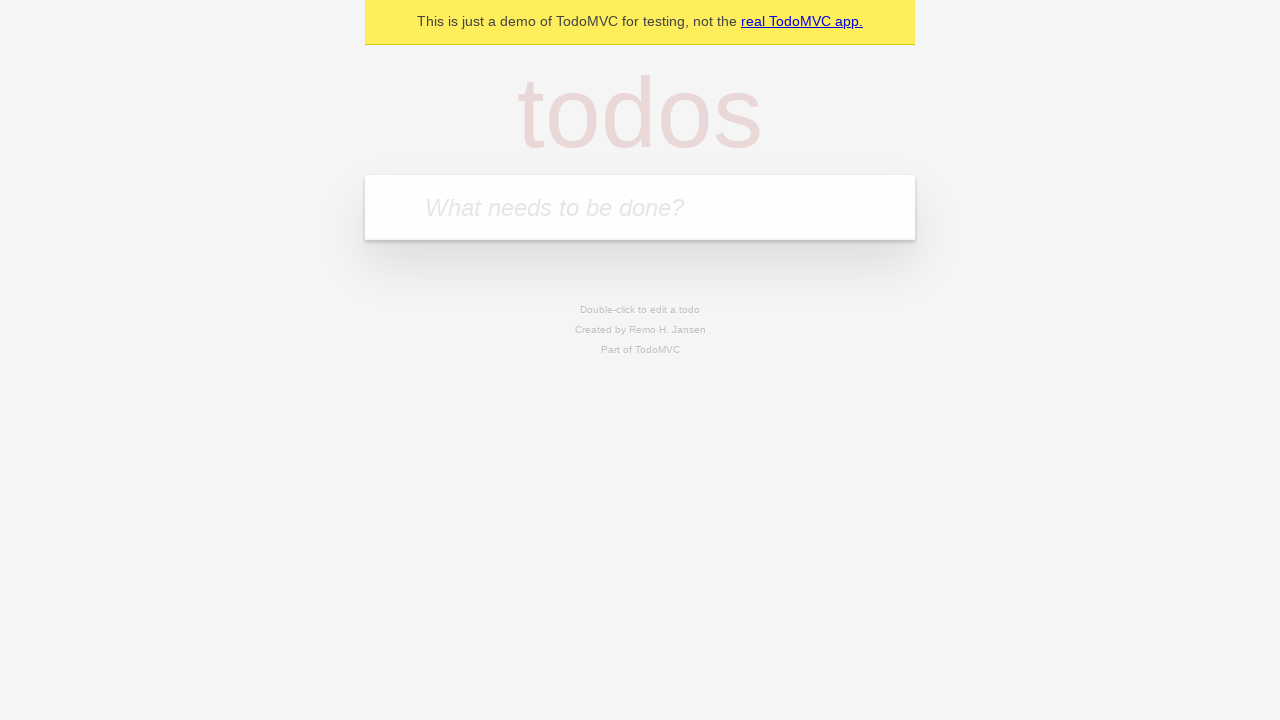

Filled todo input with 'buy some cheese' on internal:attr=[placeholder="What needs to be done?"i]
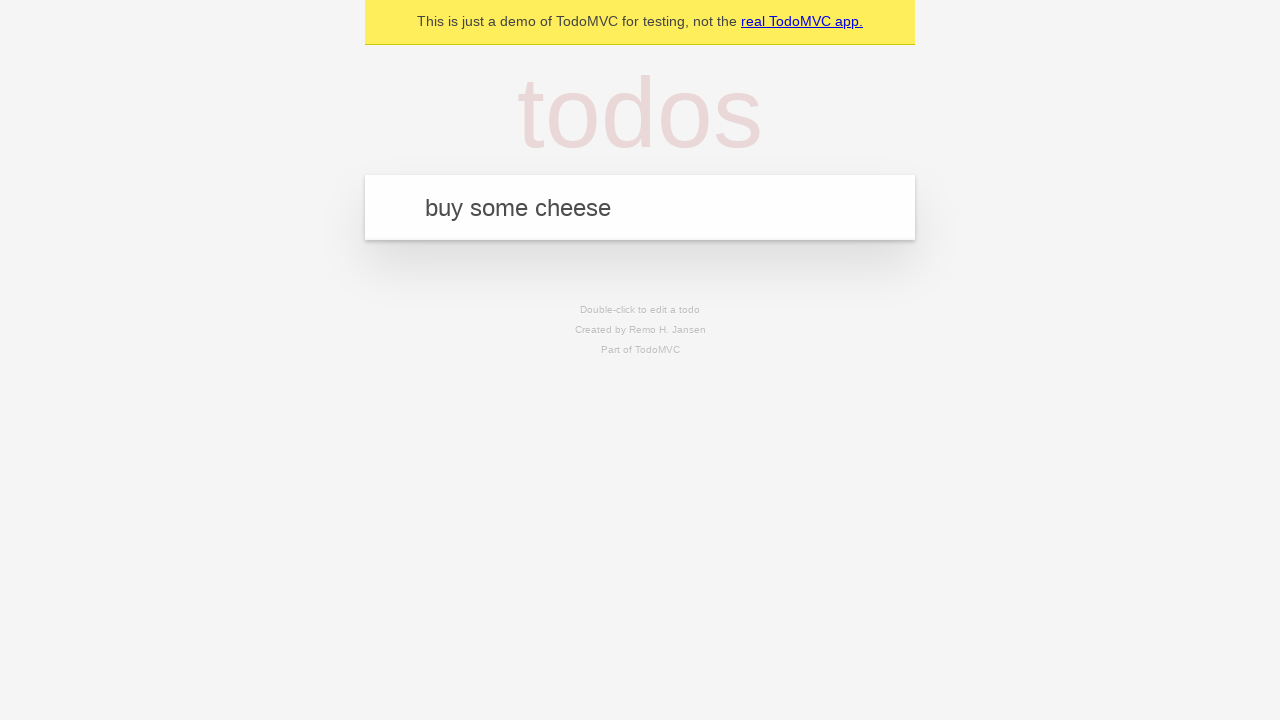

Pressed Enter to add first todo item on internal:attr=[placeholder="What needs to be done?"i]
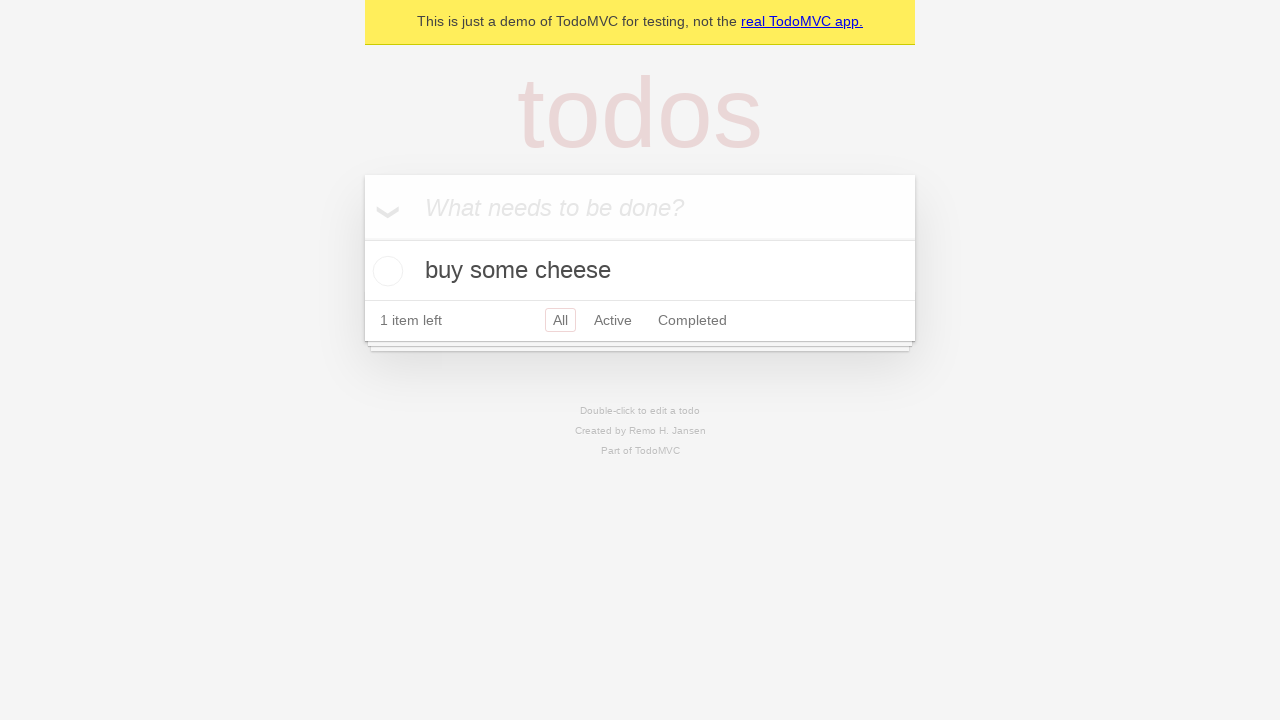

First todo item appeared in list
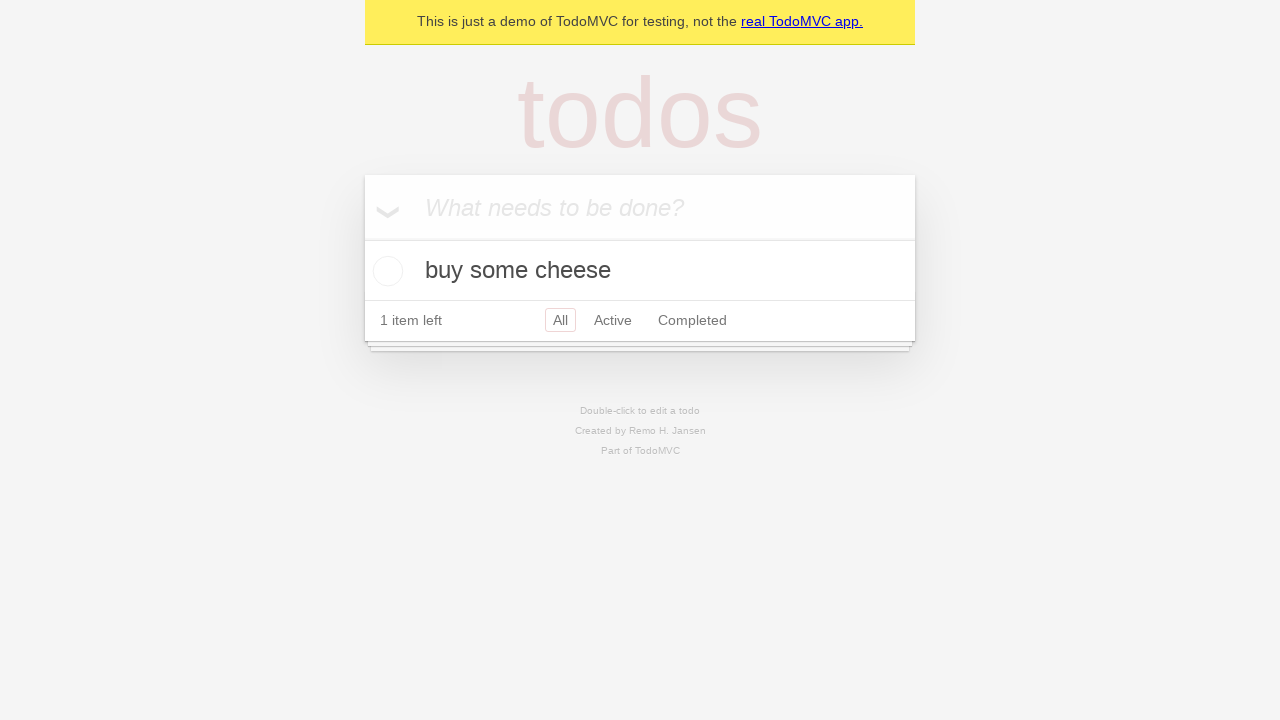

Filled todo input with 'feed the cat' on internal:attr=[placeholder="What needs to be done?"i]
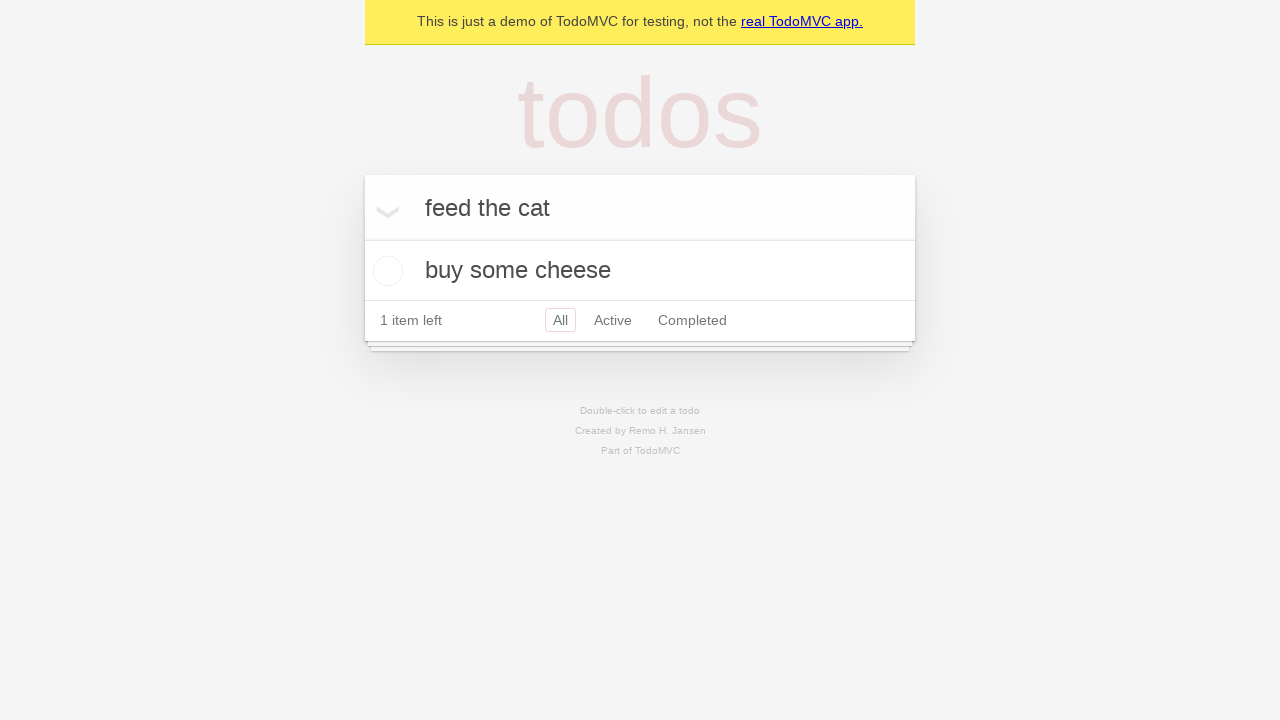

Pressed Enter to add second todo item on internal:attr=[placeholder="What needs to be done?"i]
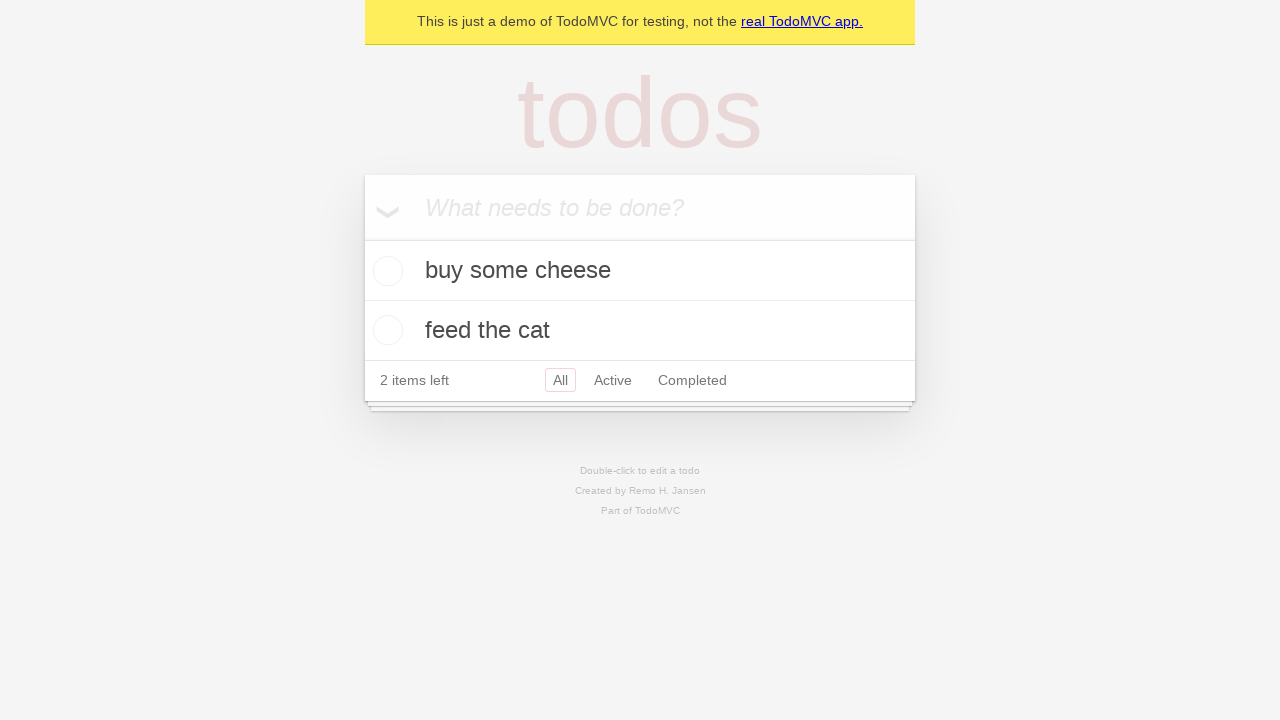

Second todo item appeared in list
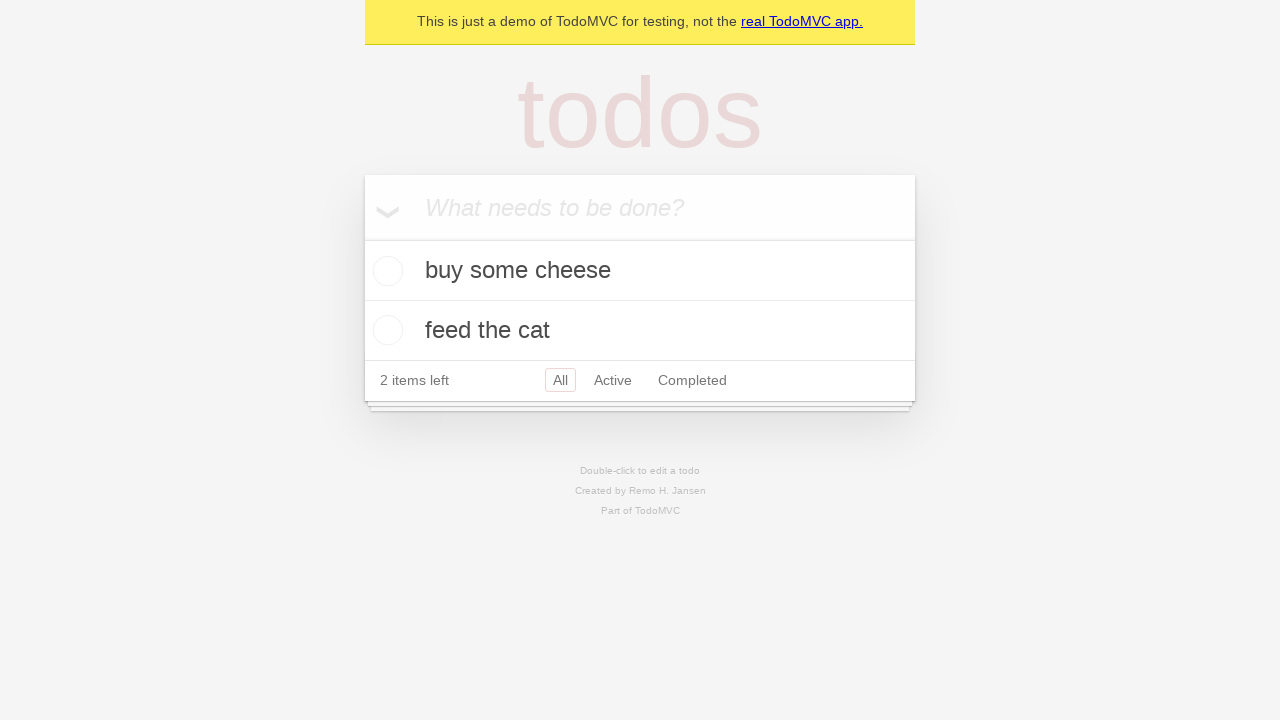

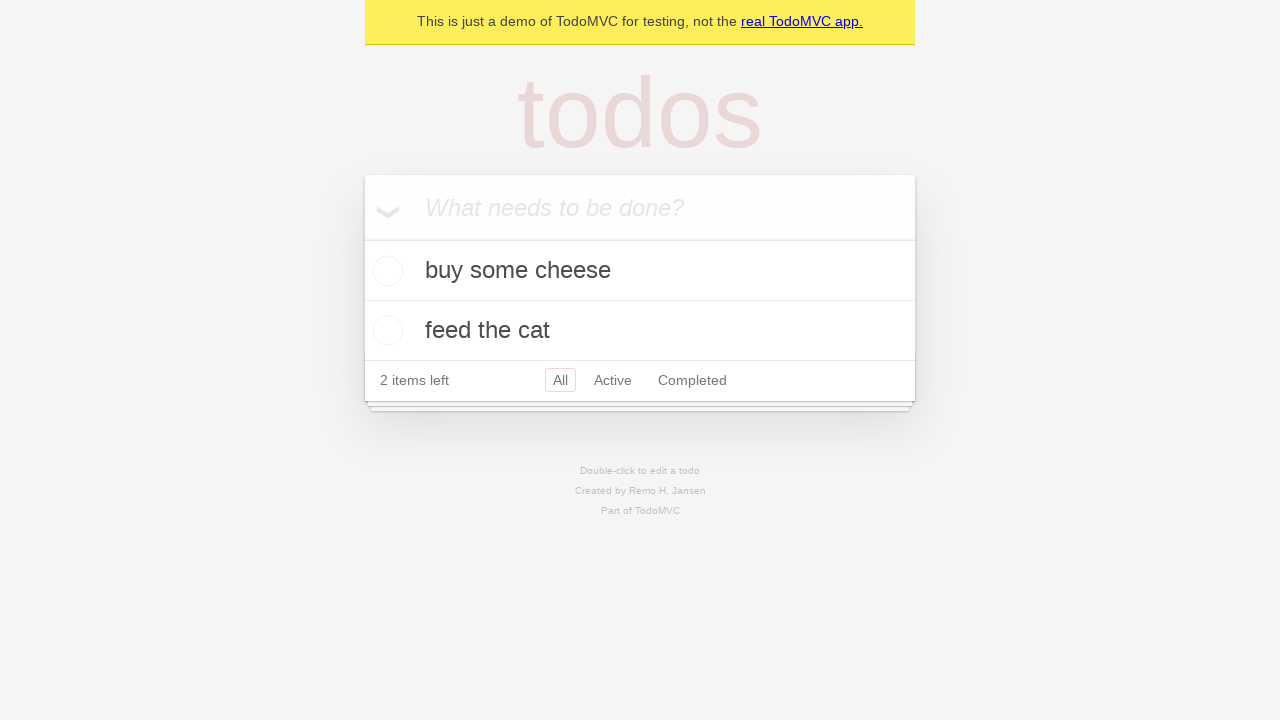